Checks the selection state of the 'Remember me' checkbox before and after clicking it

Starting URL: https://mail.rediff.com/cgi-bin/login.cgi

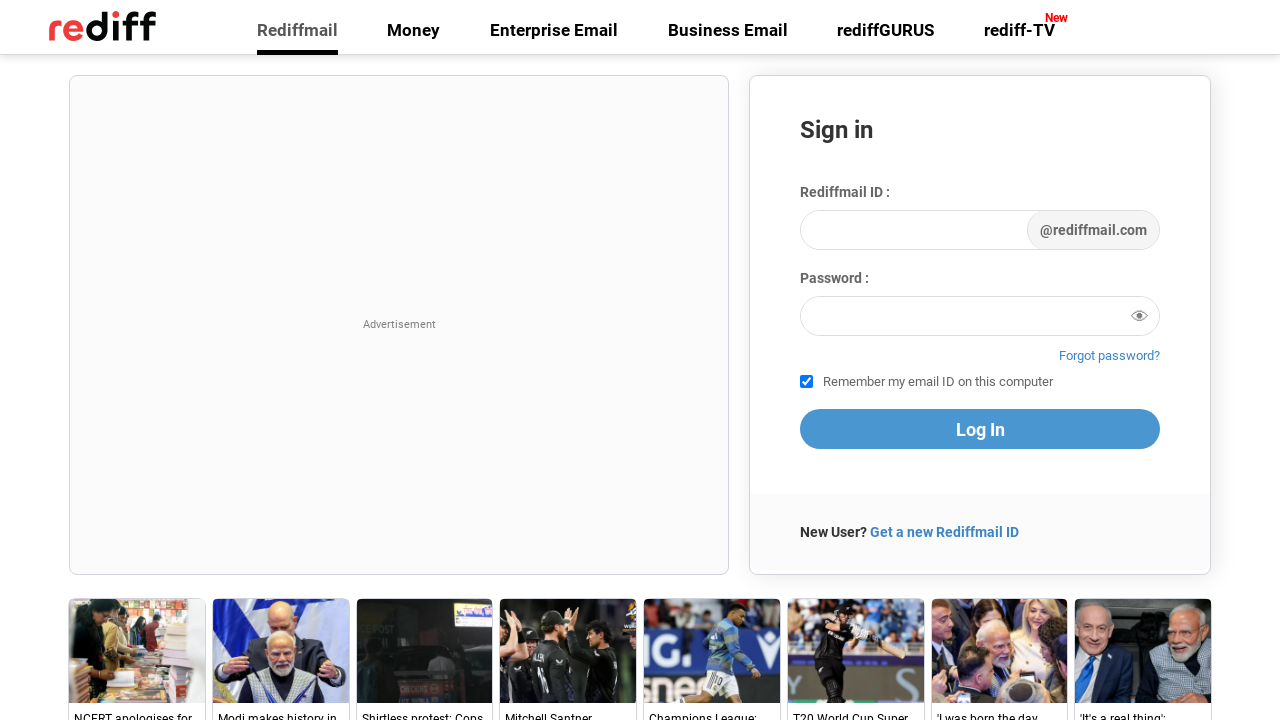

Checked selection state of 'Remember me' checkbox before clicking
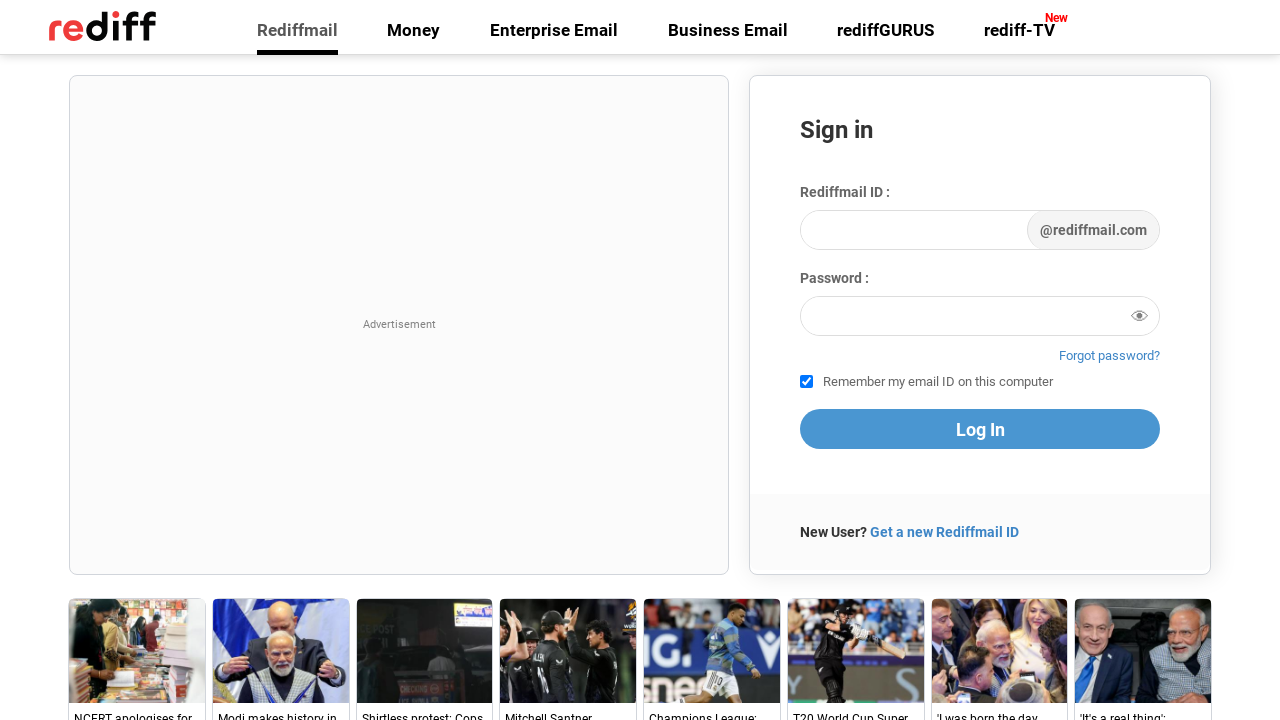

Clicked the 'Remember me' checkbox at (806, 382) on xpath=//input[@id='remember']
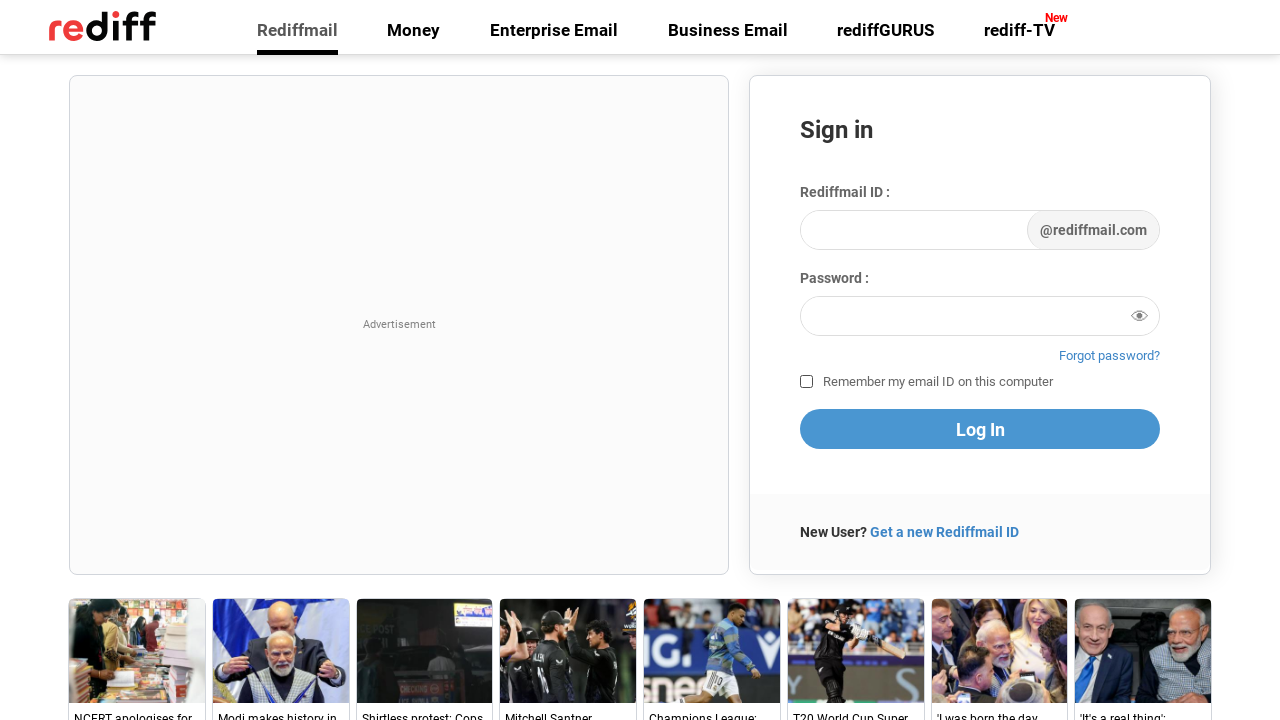

Checked selection state of 'Remember me' checkbox after clicking
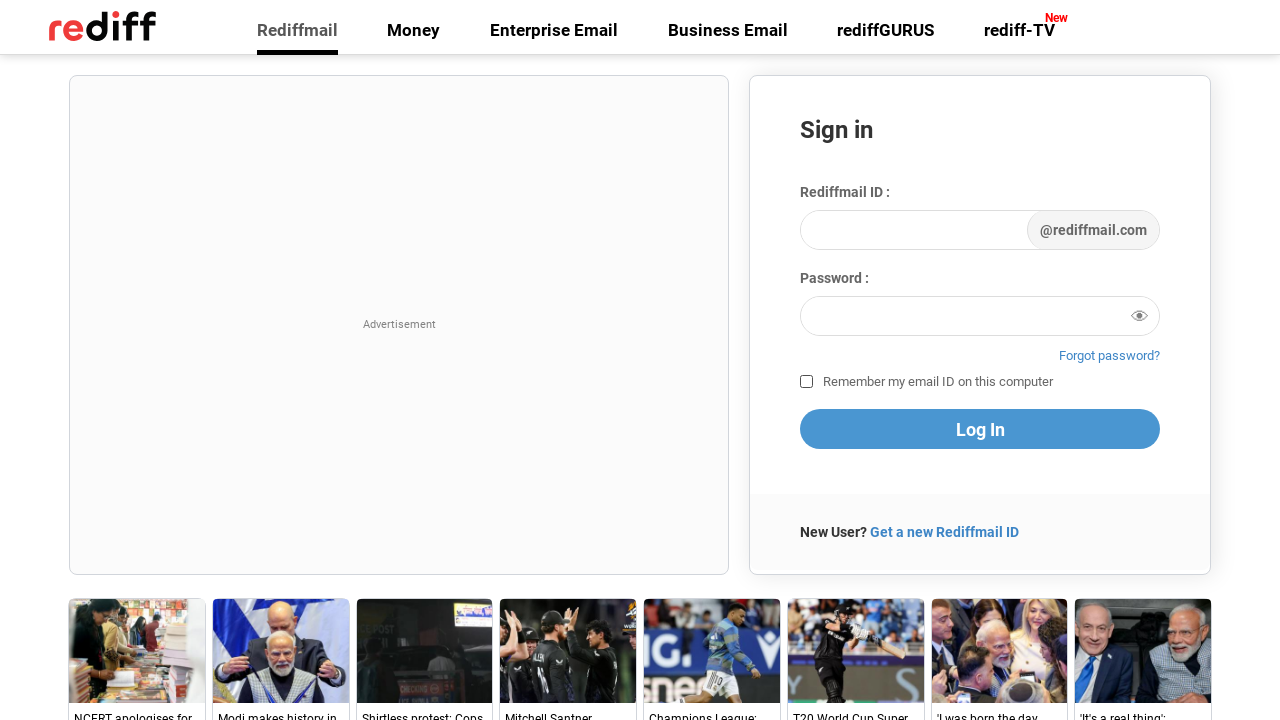

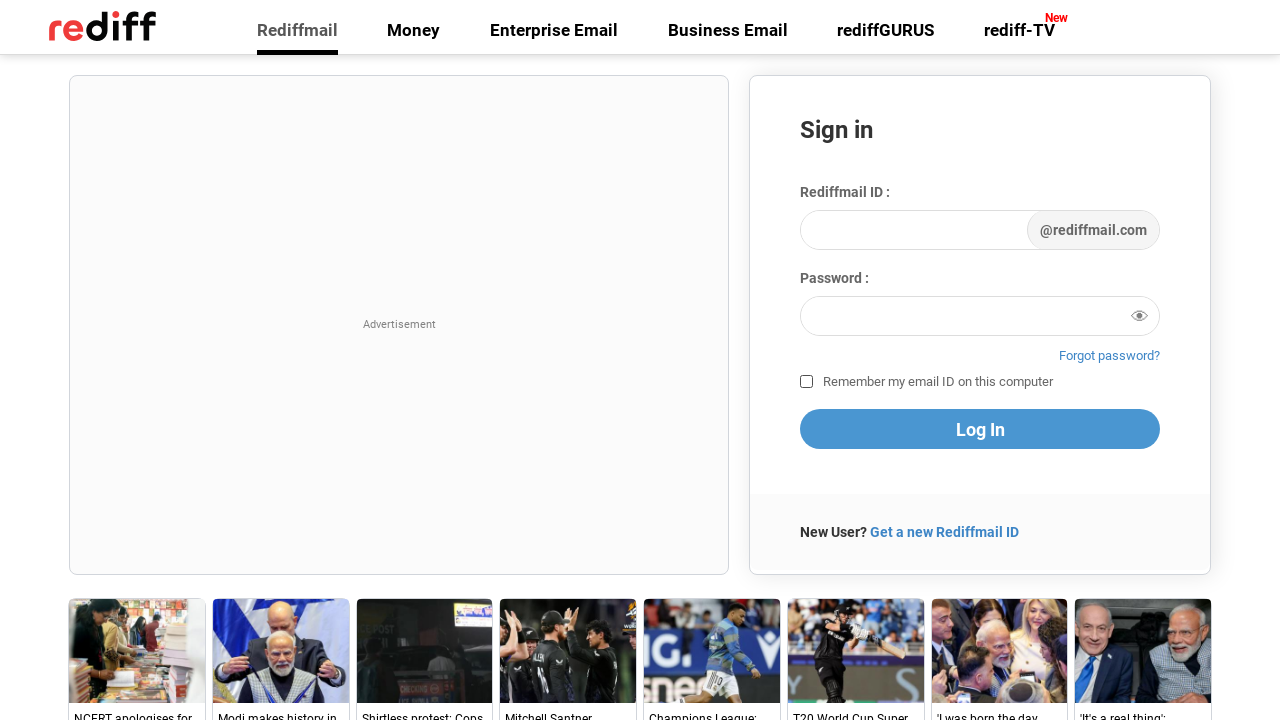